Tests various link types on the DemoQA links page including links that open new tabs and API call links that return different HTTP status codes (201, 204, 301, 400, 401, 403, 404).

Starting URL: https://demoqa.com/links

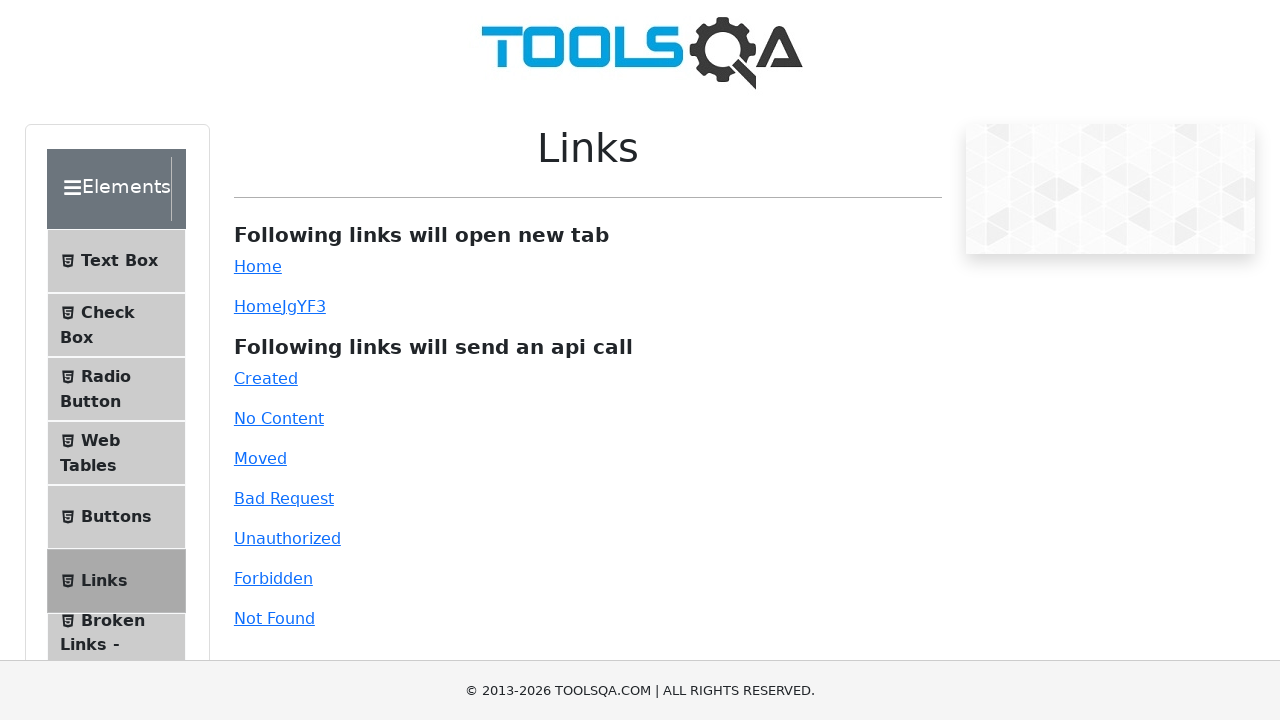

Scrolled down to see all links on the page
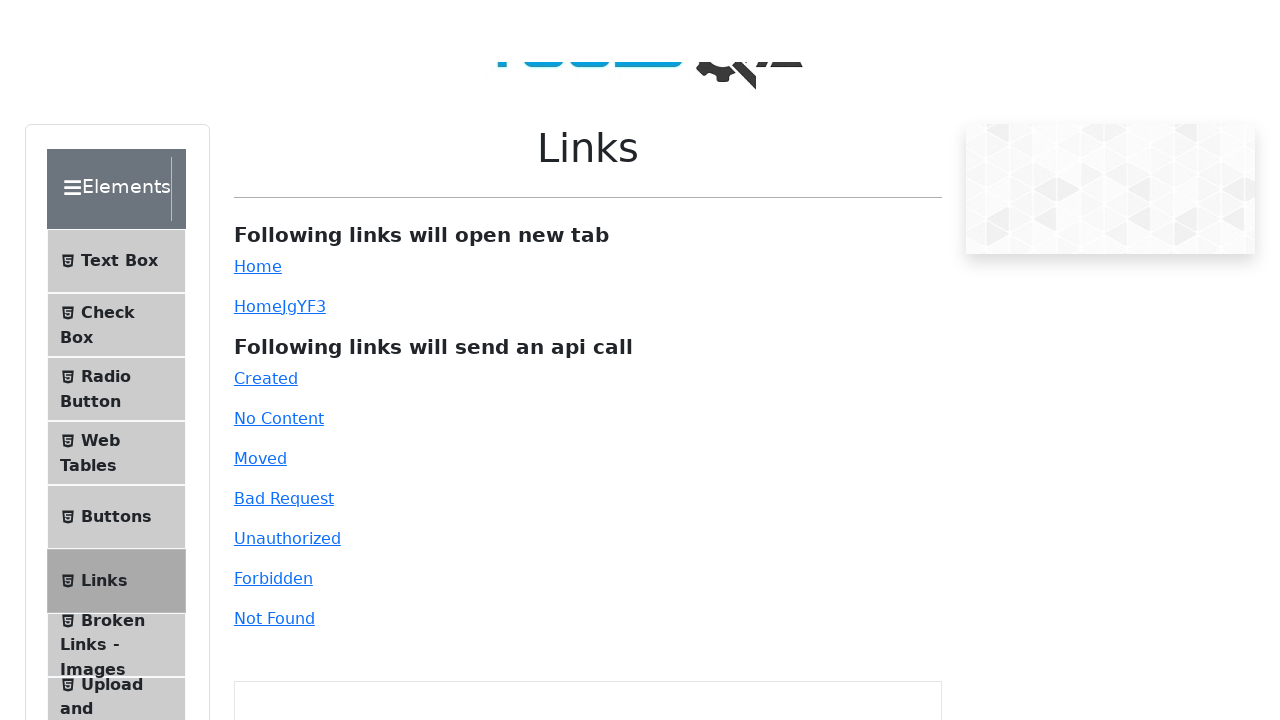

Simple link element is displayed
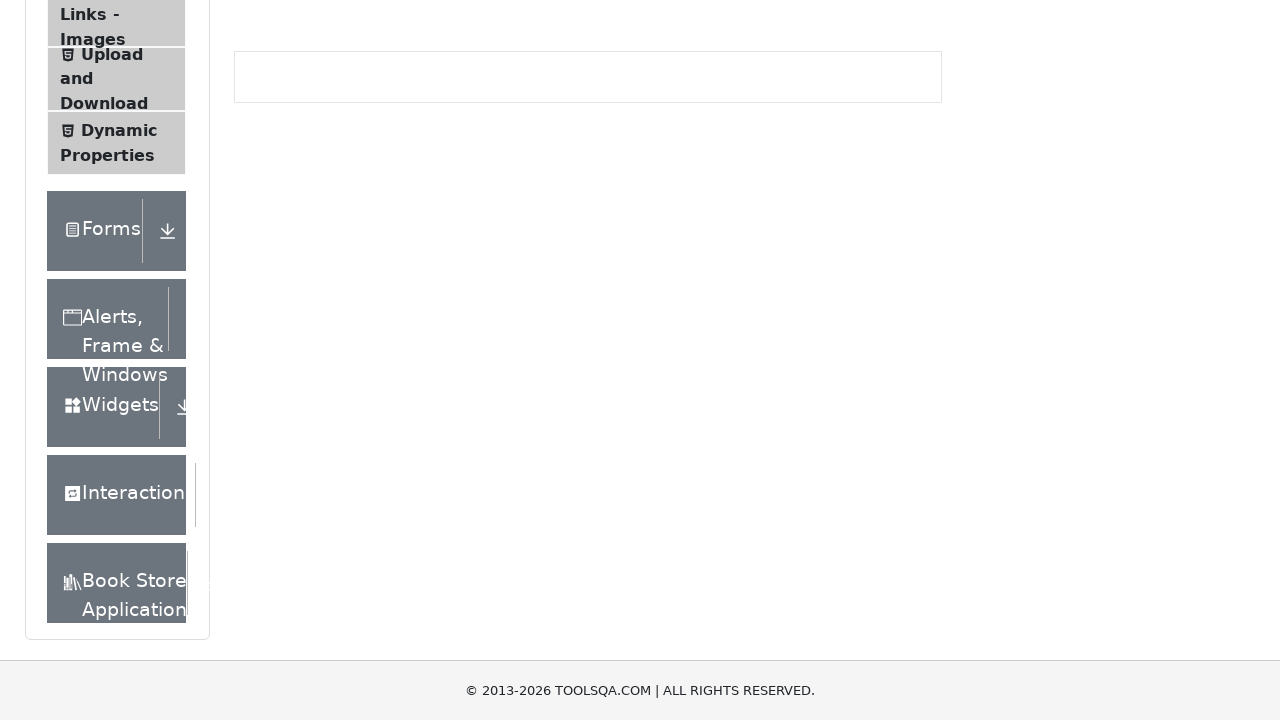

Dynamic link element is displayed
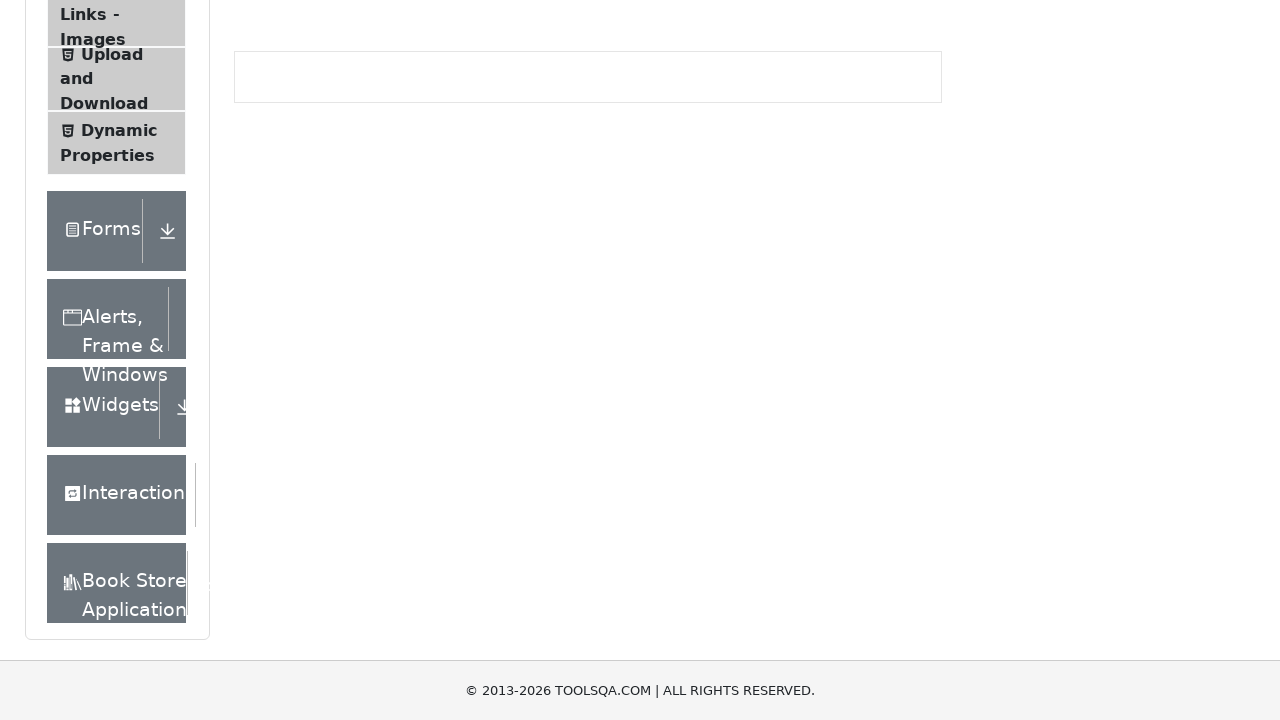

Created (201) link element is displayed
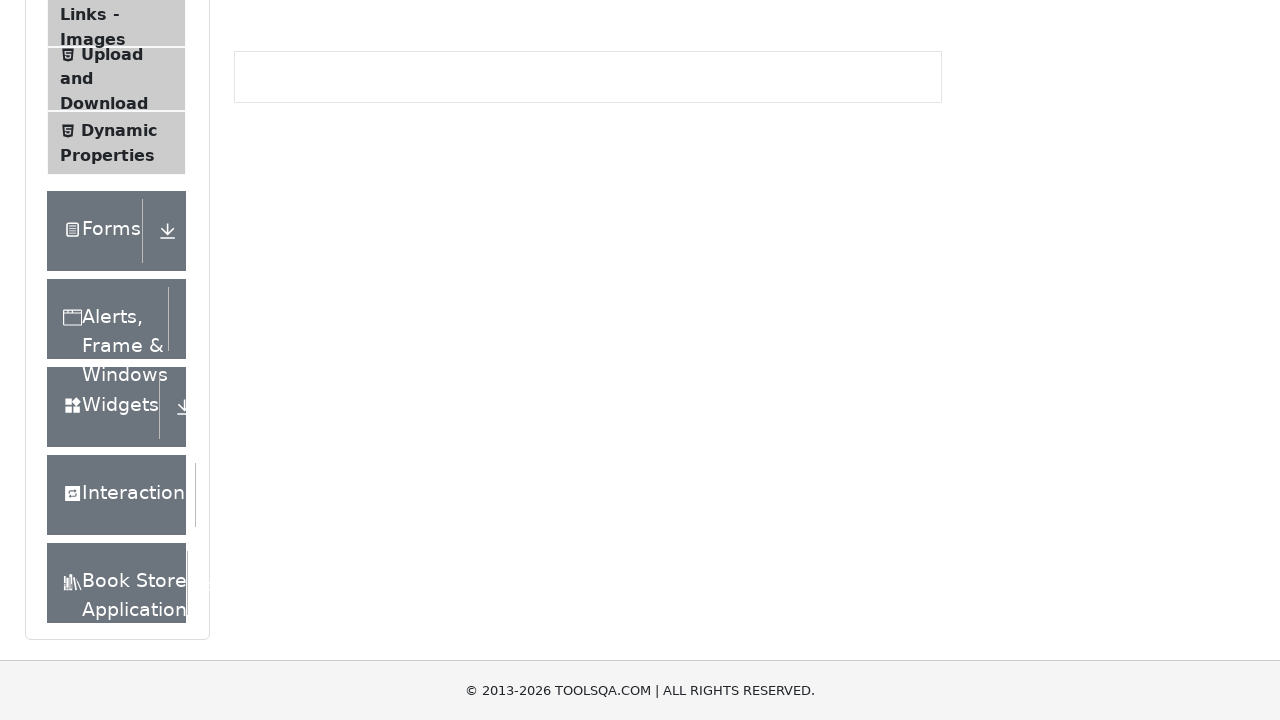

No content (204) link element is displayed
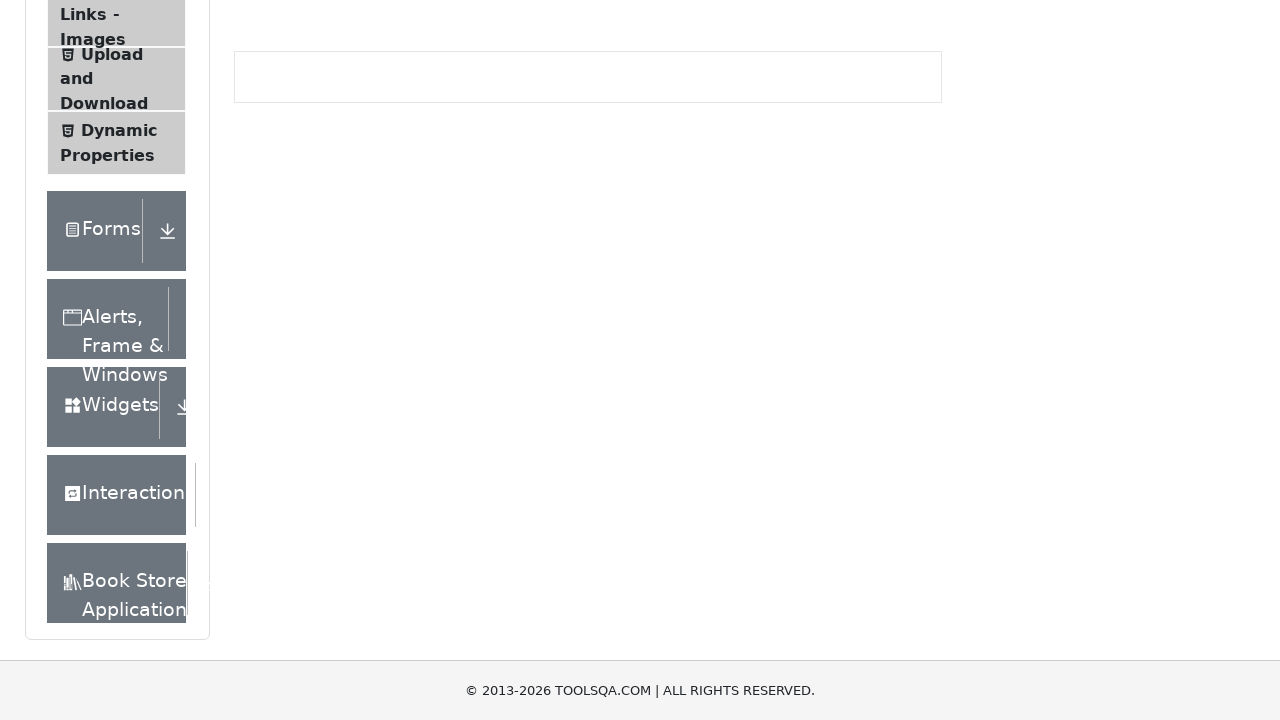

Moved (301) link element is displayed
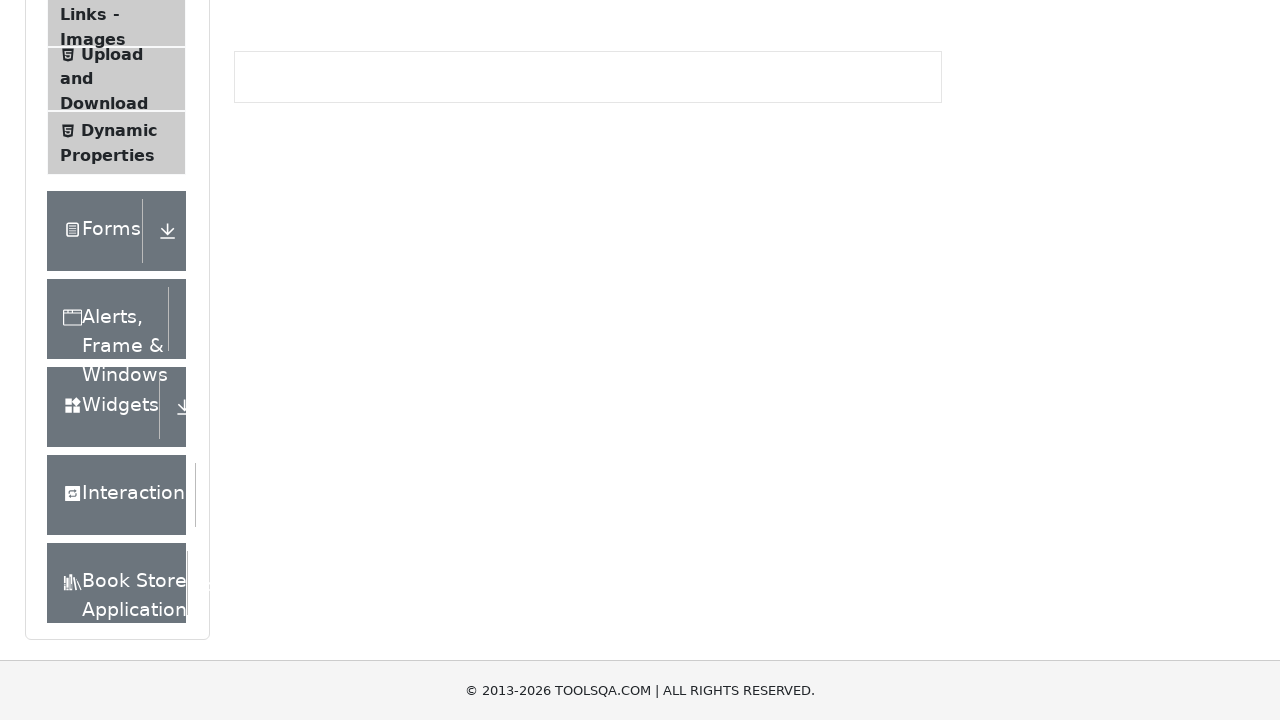

Bad request (400) link element is displayed
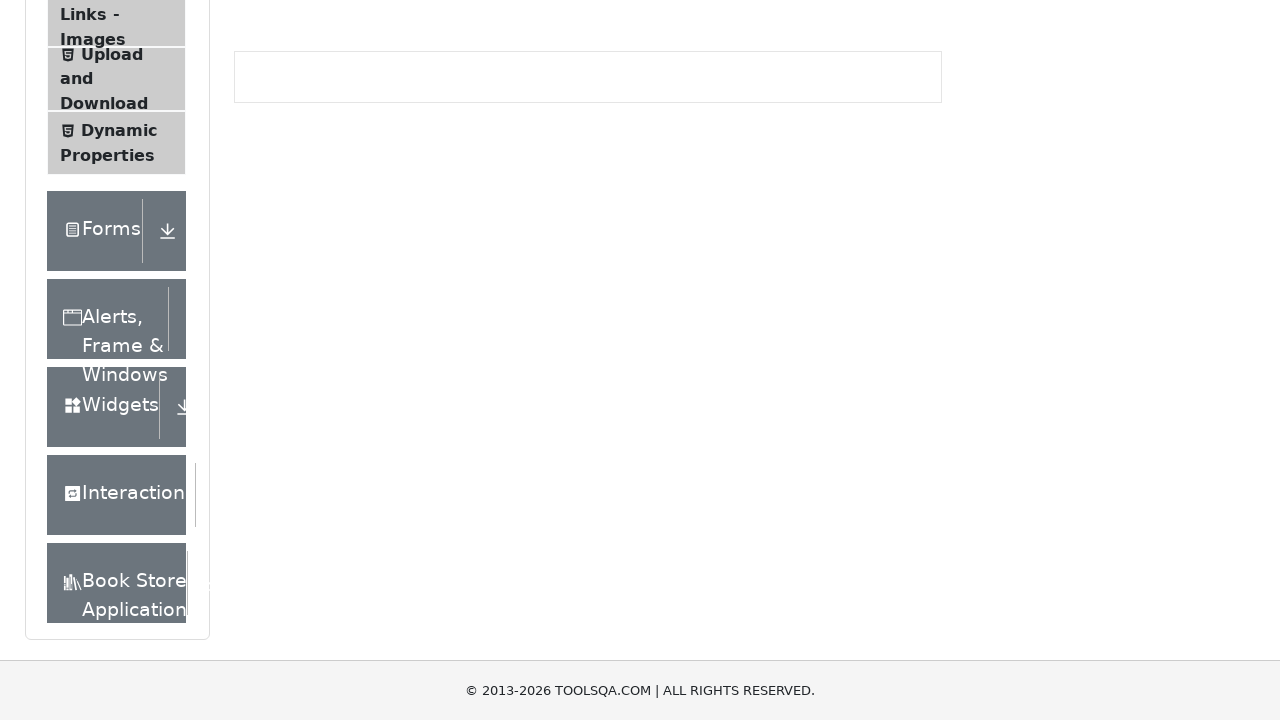

Unauthorized (401) link element is displayed
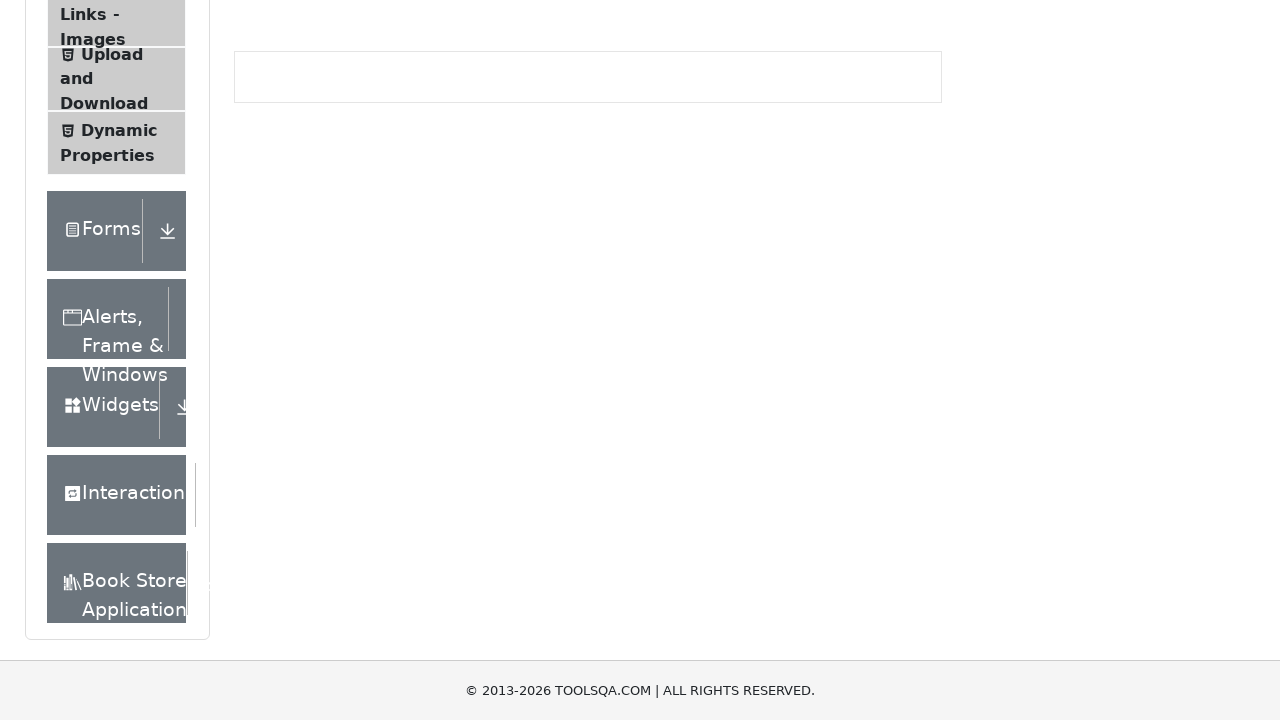

Forbidden (403) link element is displayed
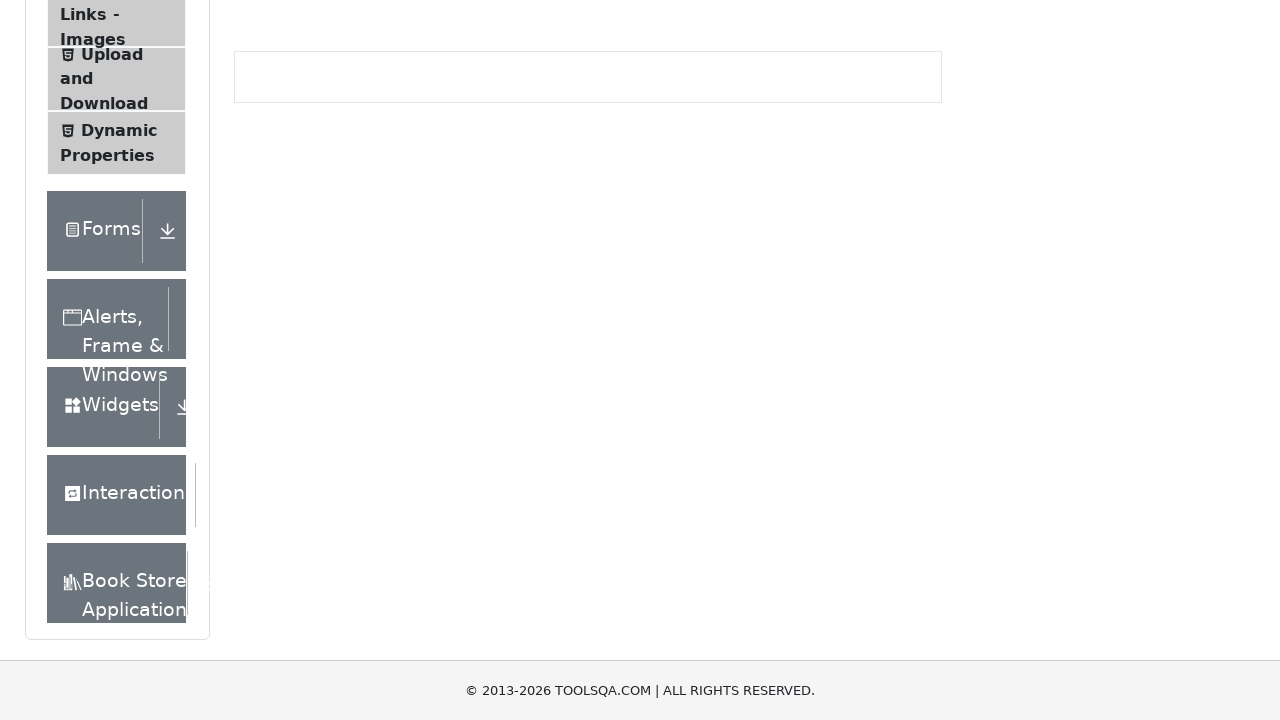

Not found (404) link element is displayed
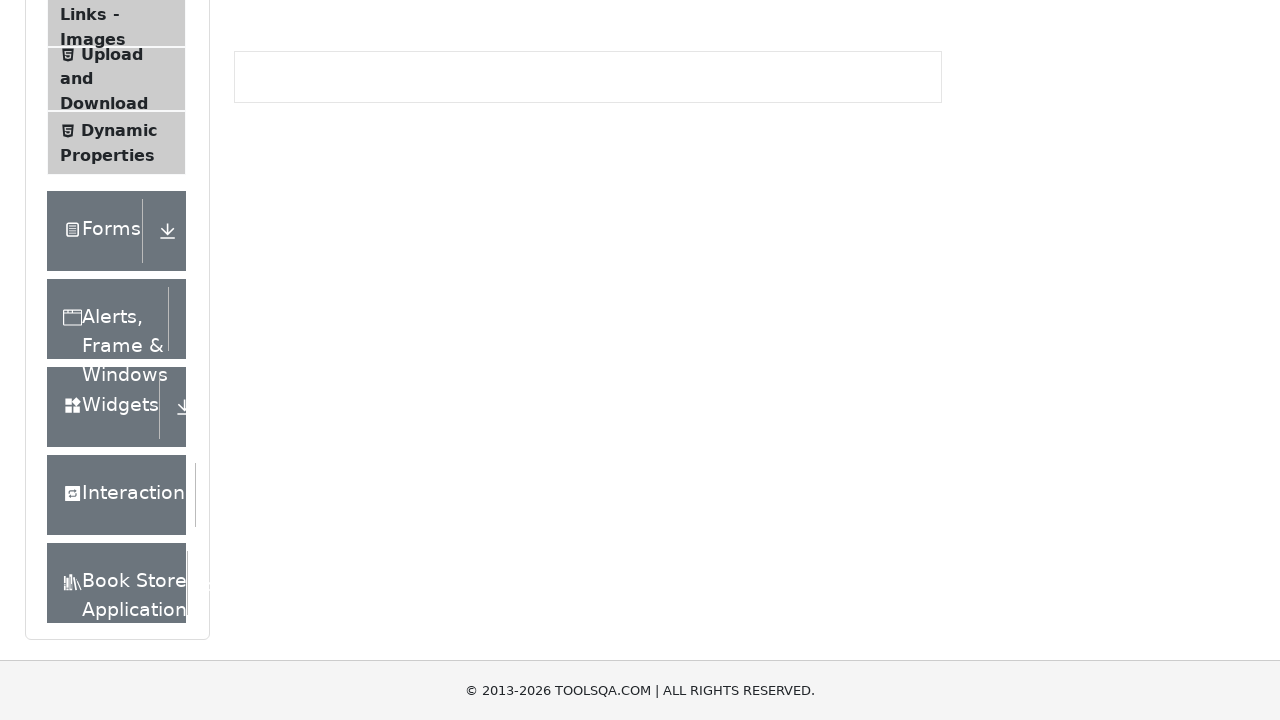

Clicked simple home link which opened in a new tab at (258, 266) on #simpleLink
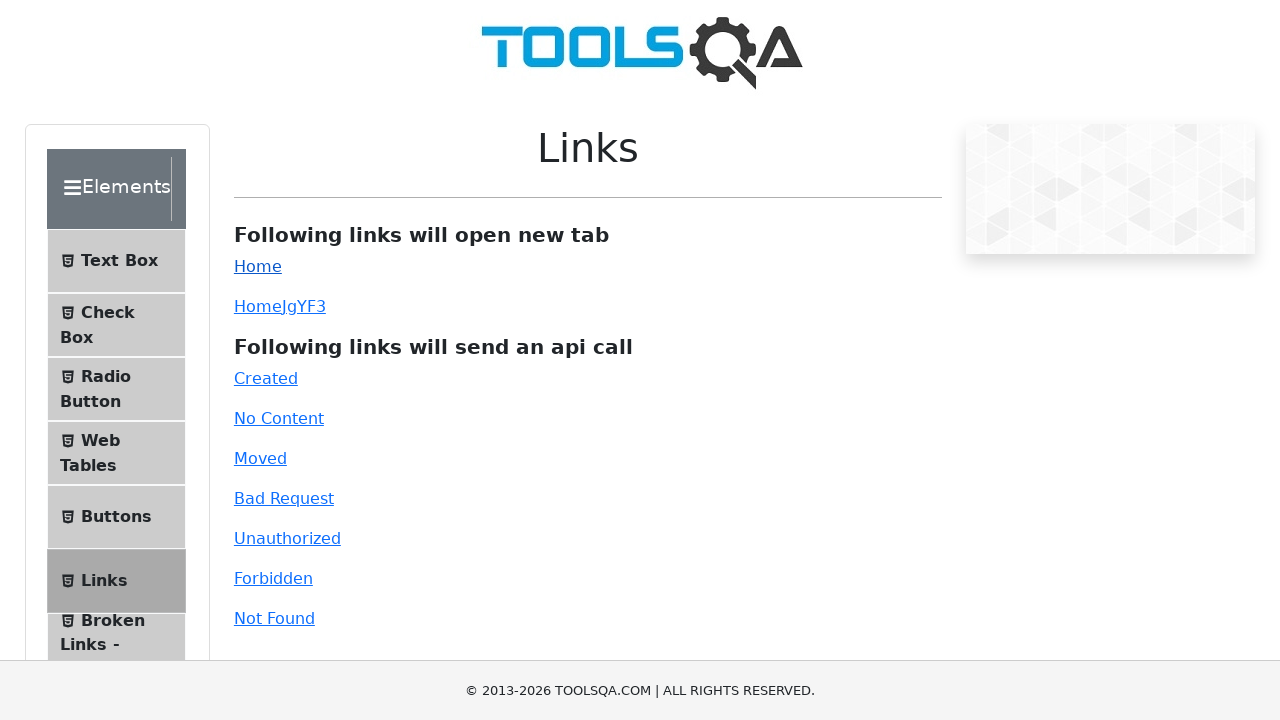

Closed the new tab from simple home link
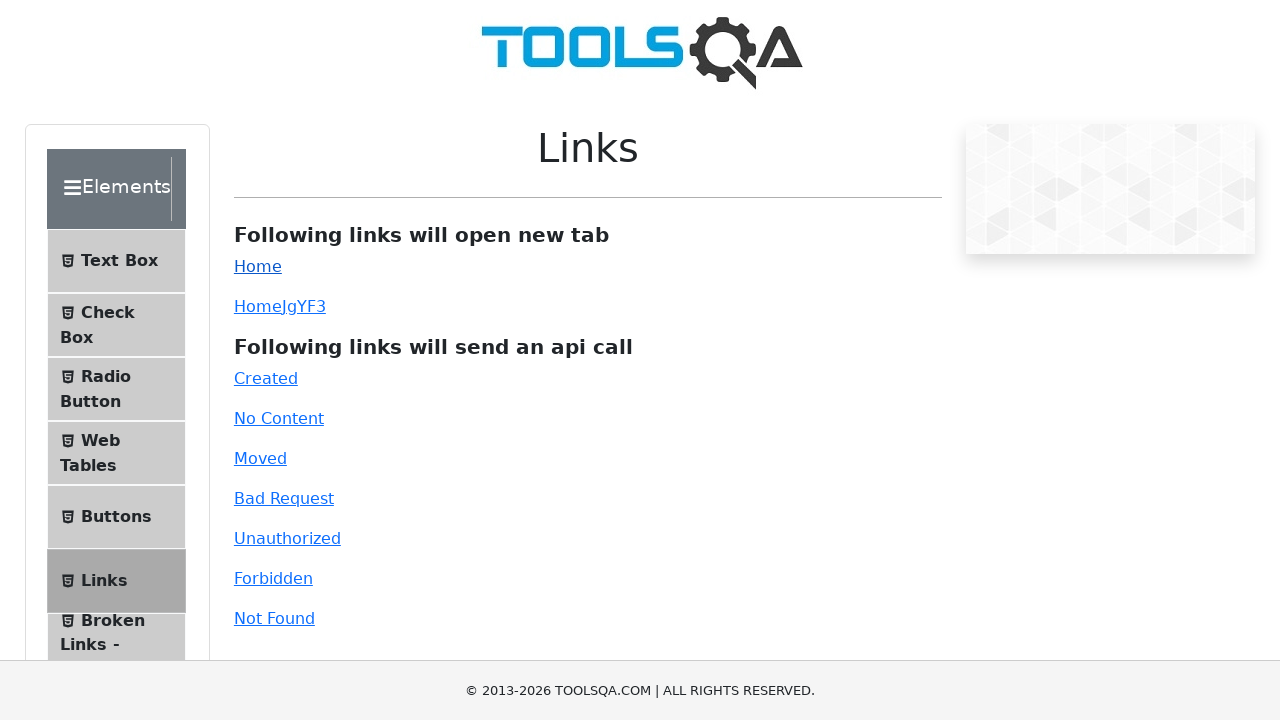

Clicked dynamic home link which opened in a new tab at (258, 306) on #dynamicLink
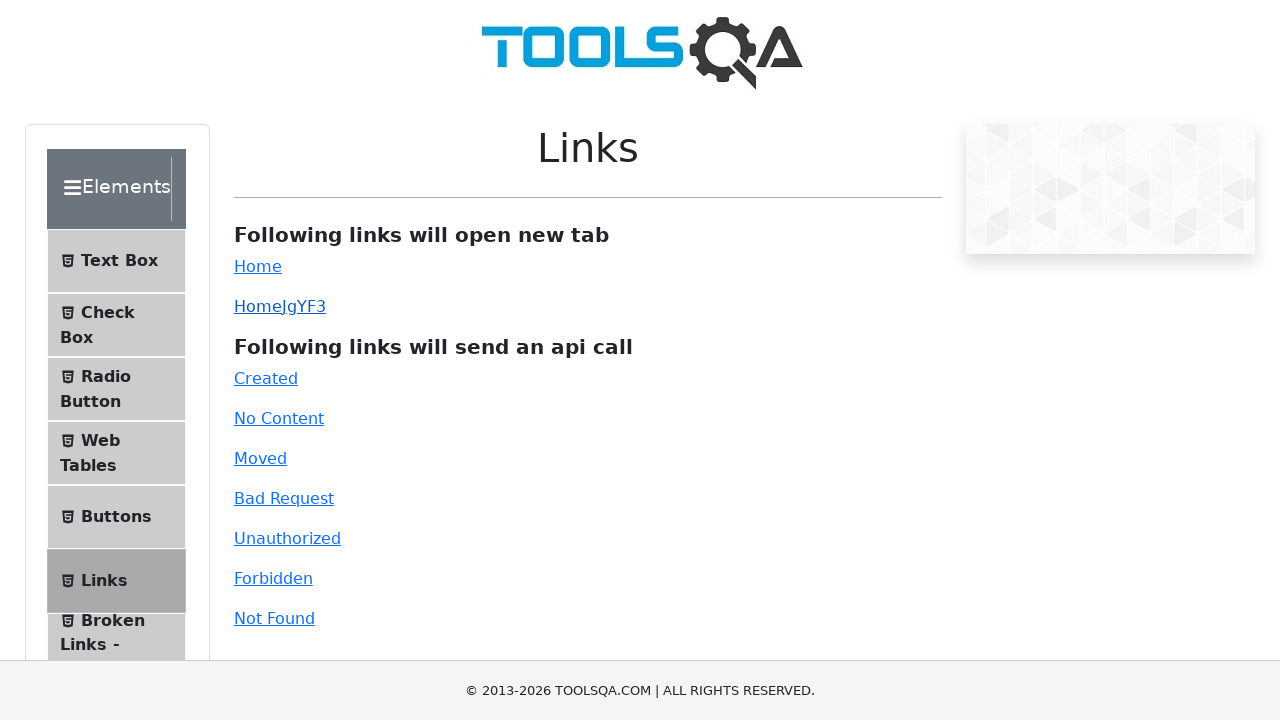

Closed the new tab from dynamic home link
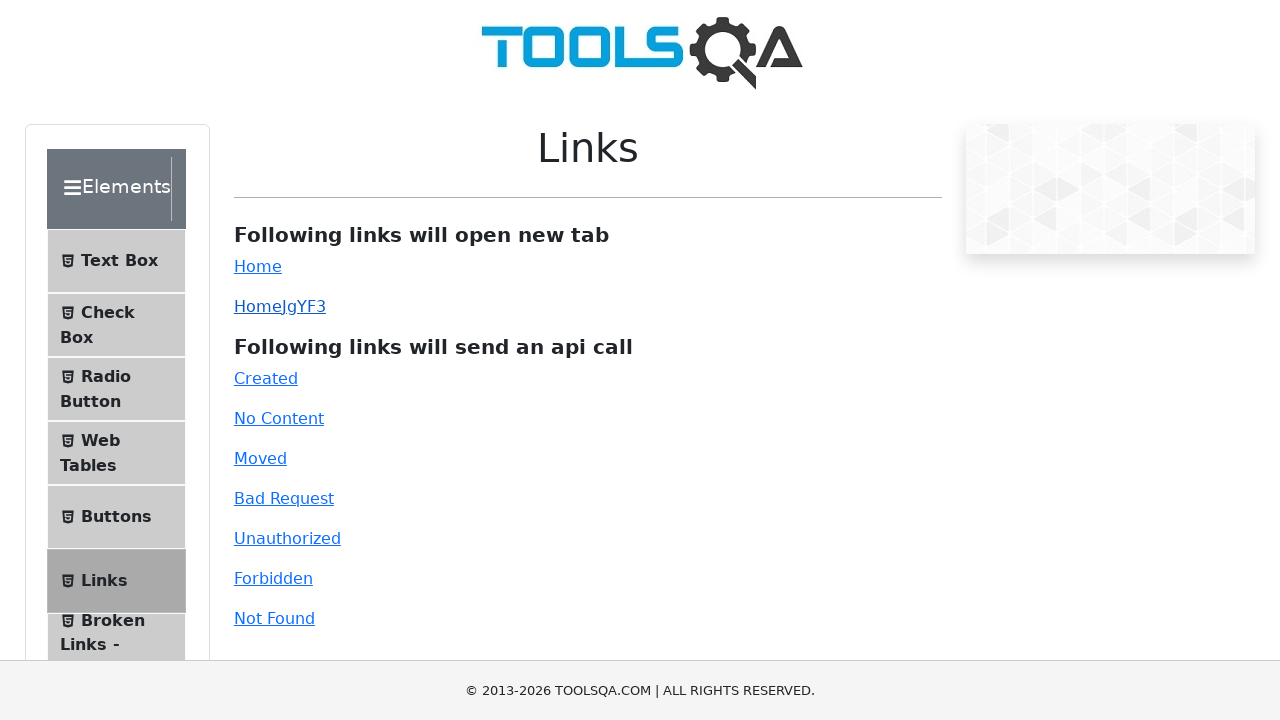

Clicked created link to trigger API call at (266, 378) on #created
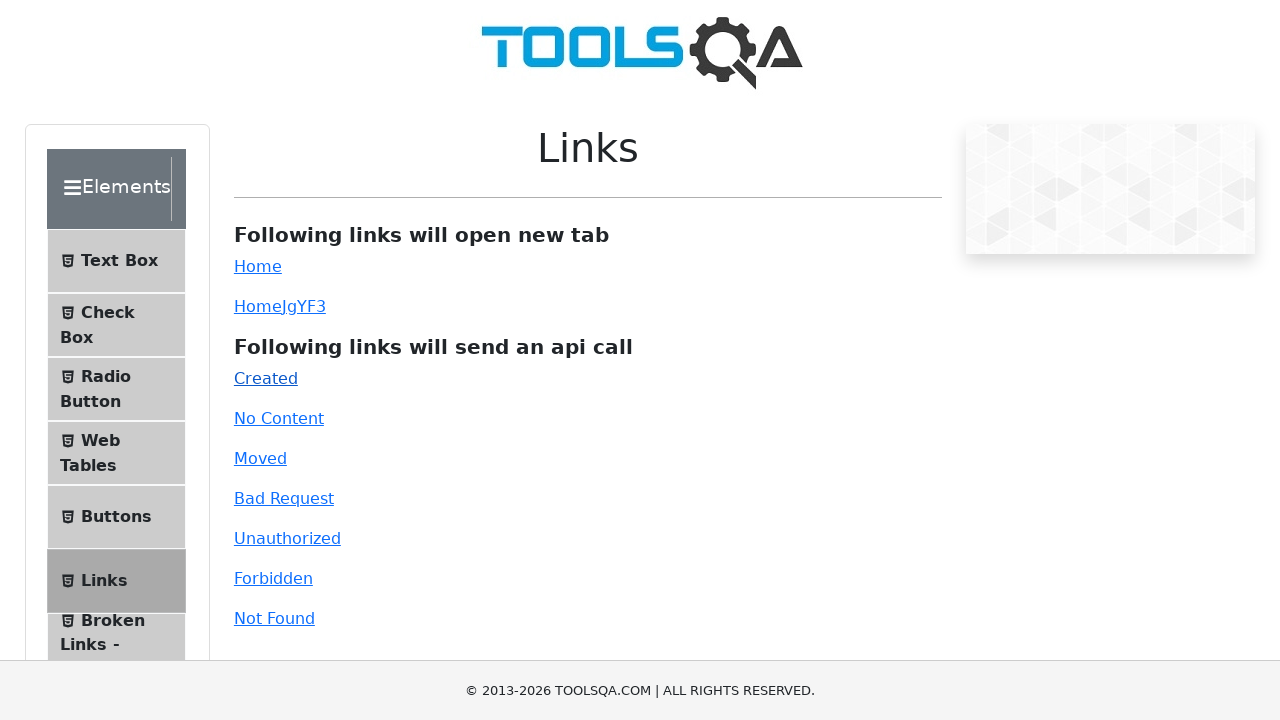

Verified 201 Created HTTP status response
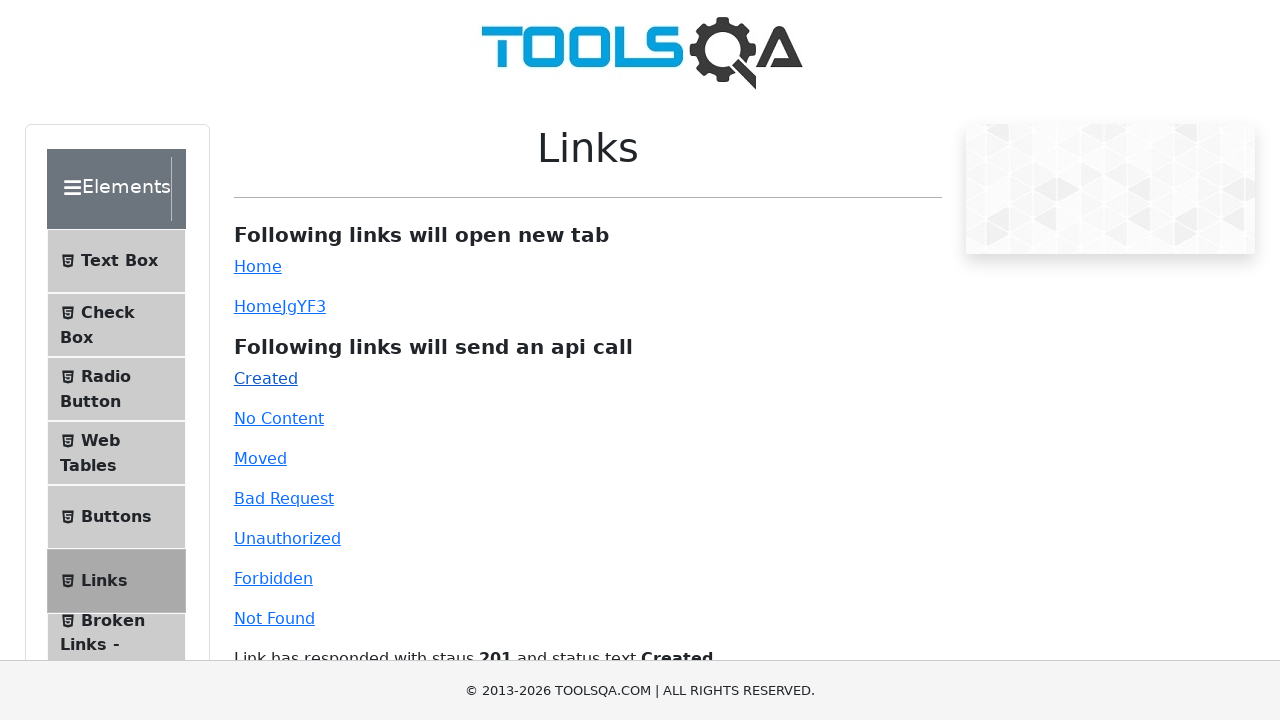

Clicked no content link to trigger API call at (279, 418) on #no-content
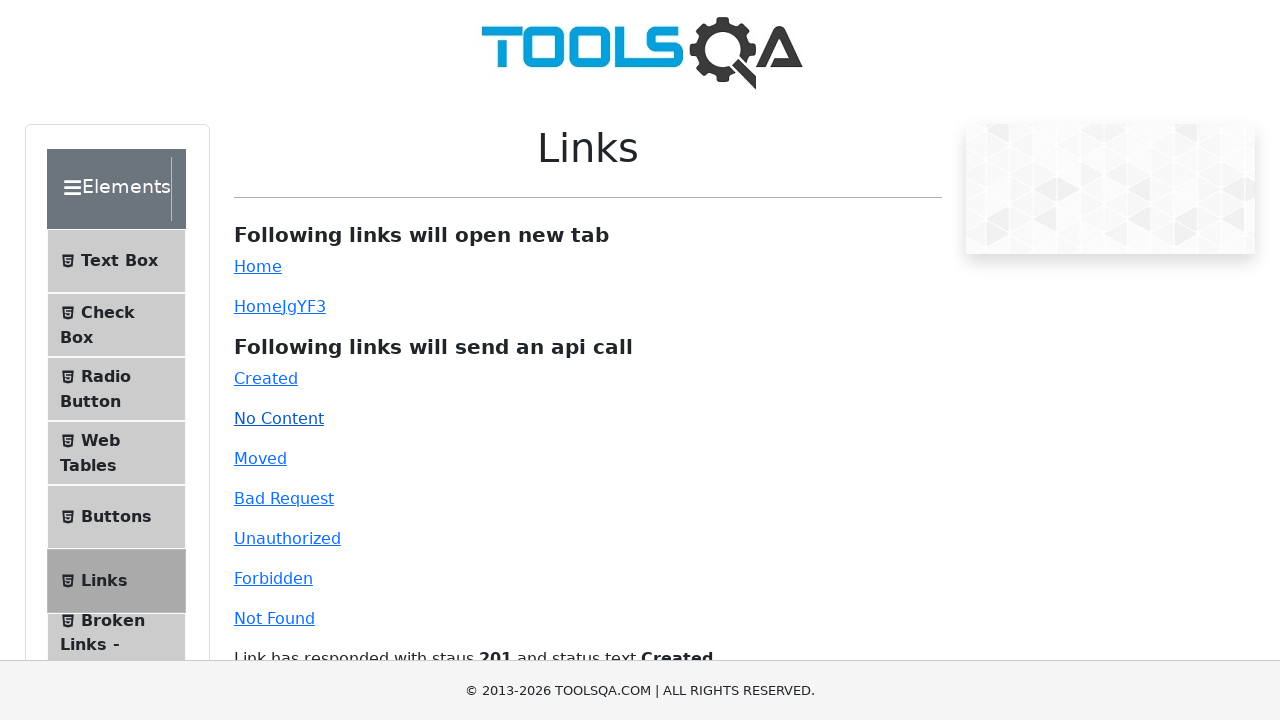

Verified 204 No Content HTTP status response
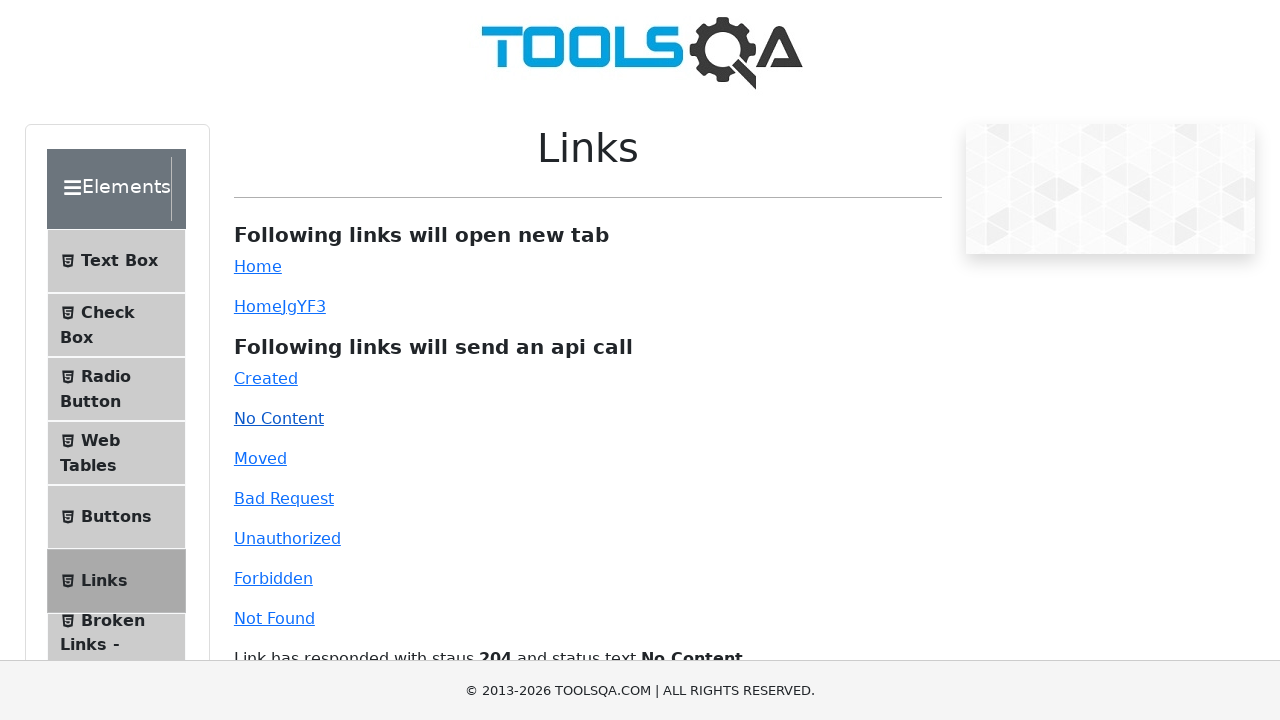

Clicked moved link to trigger API call at (260, 458) on #moved
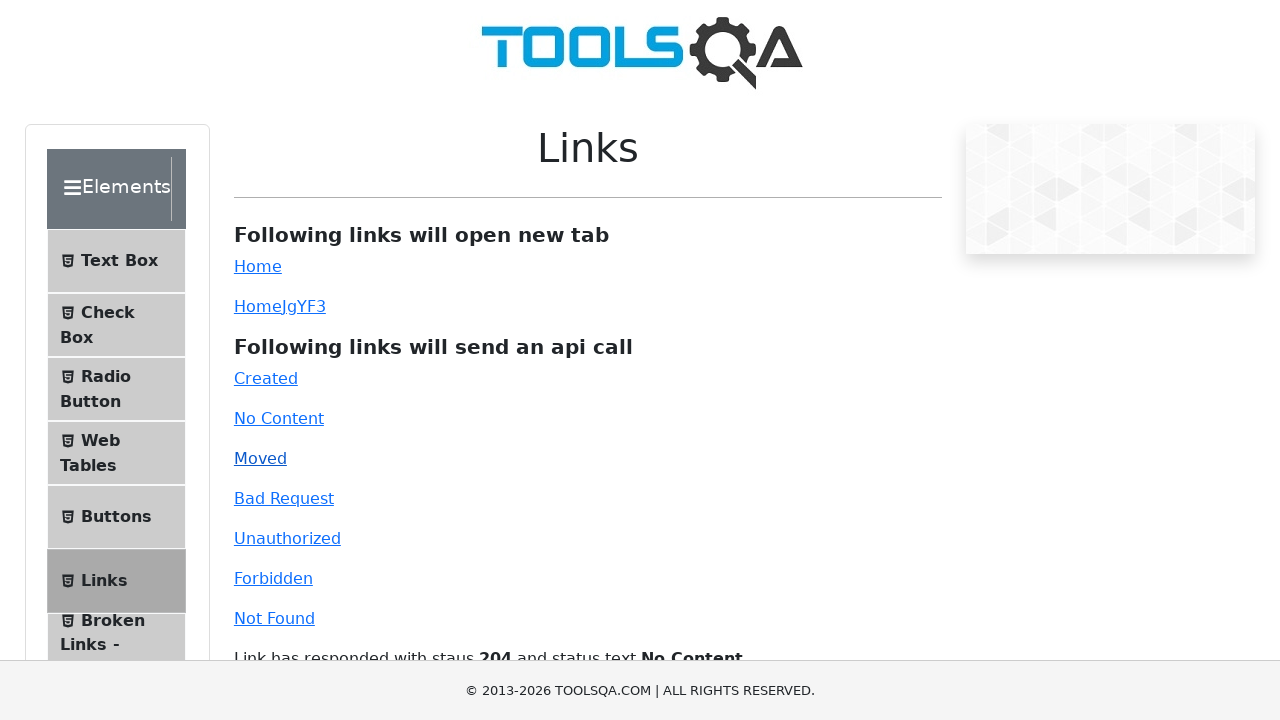

Verified 301 Moved Permanently HTTP status response
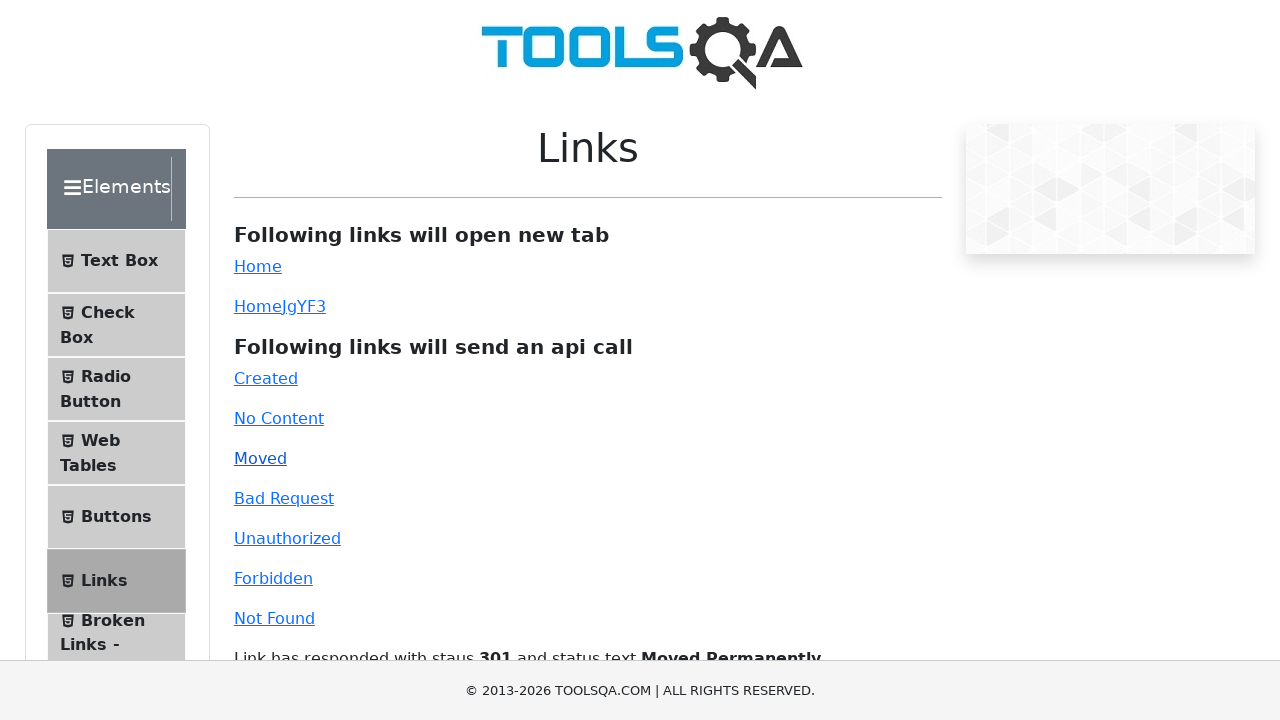

Clicked bad request link to trigger API call at (284, 498) on #bad-request
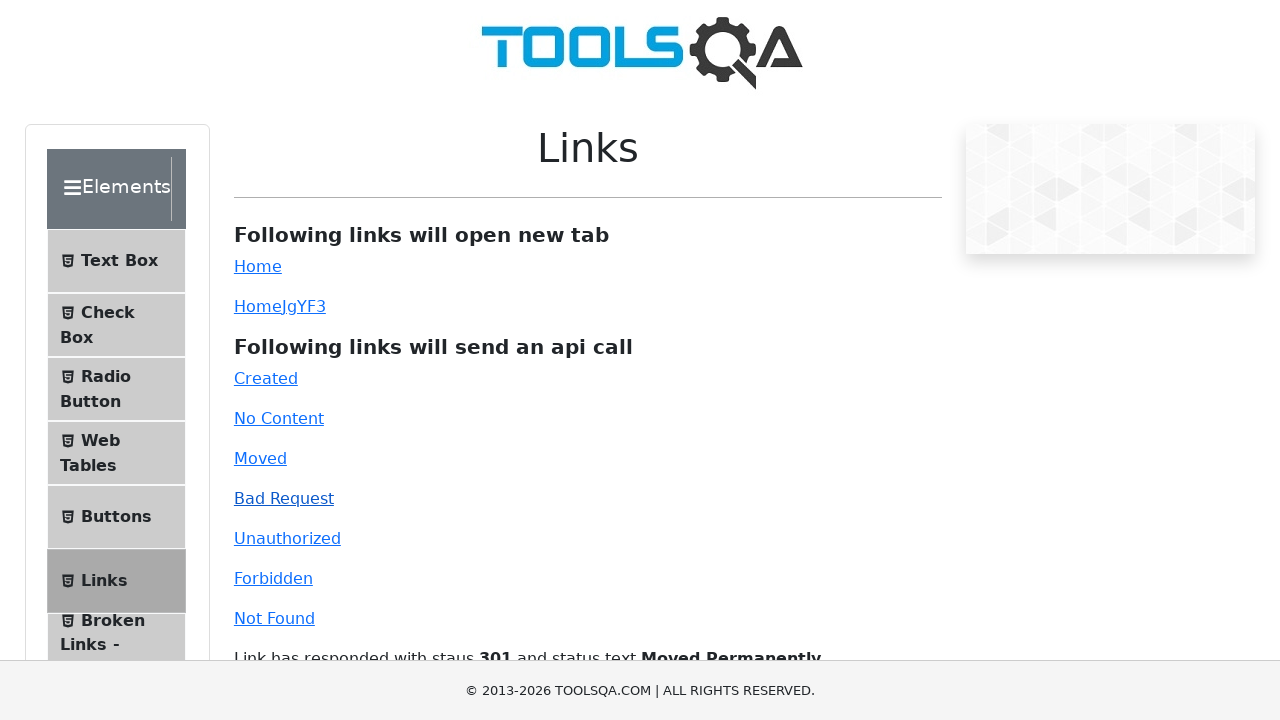

Verified 400 Bad Request HTTP status response
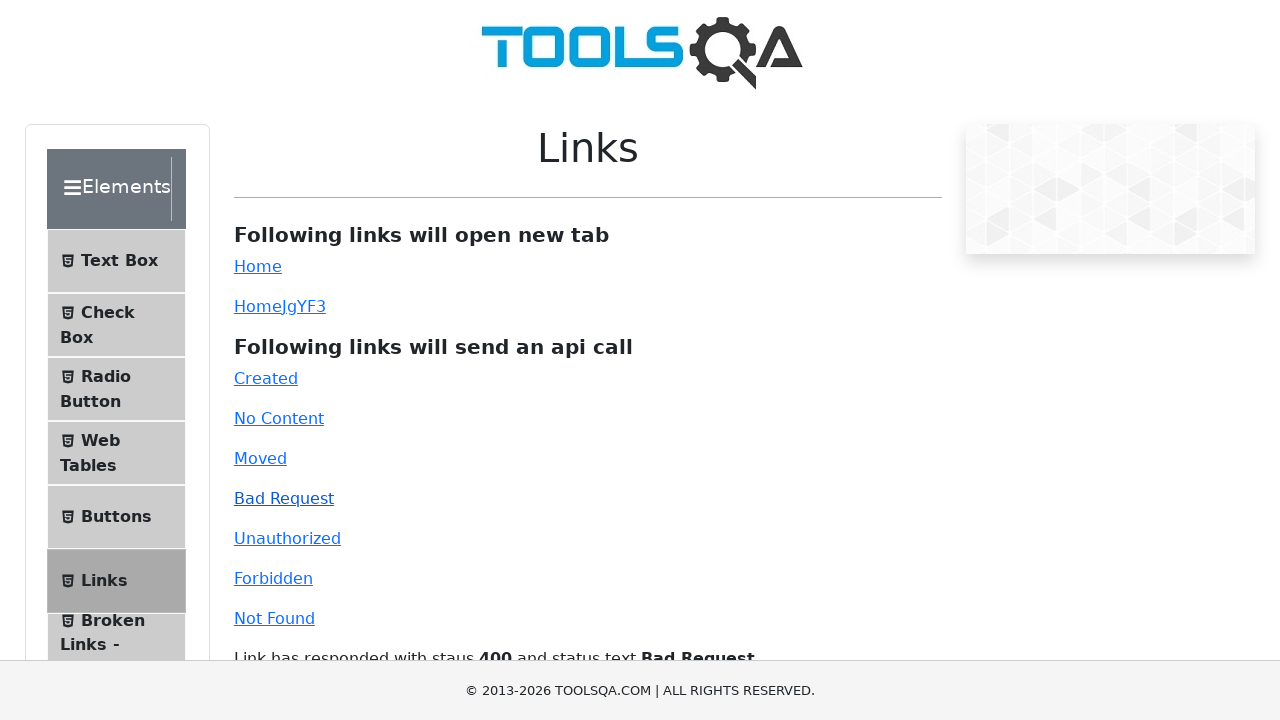

Clicked unauthorized link to trigger API call at (287, 538) on #unauthorized
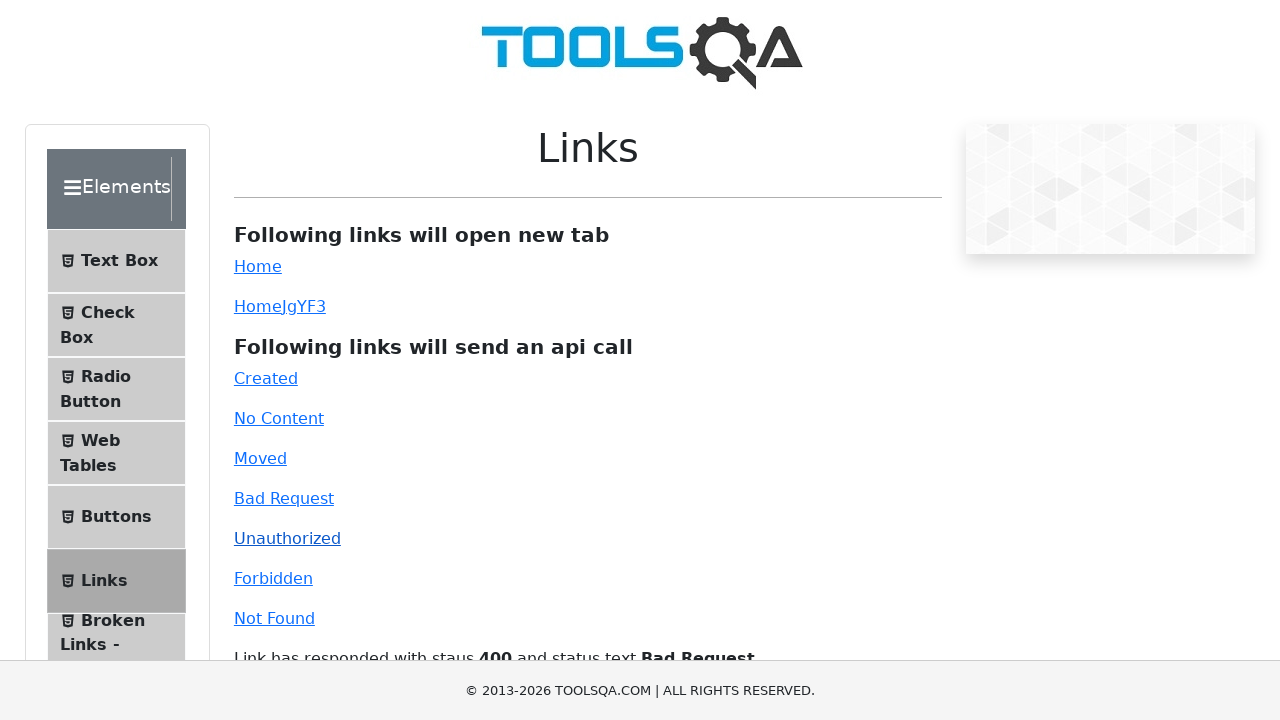

Verified 401 Unauthorized HTTP status response
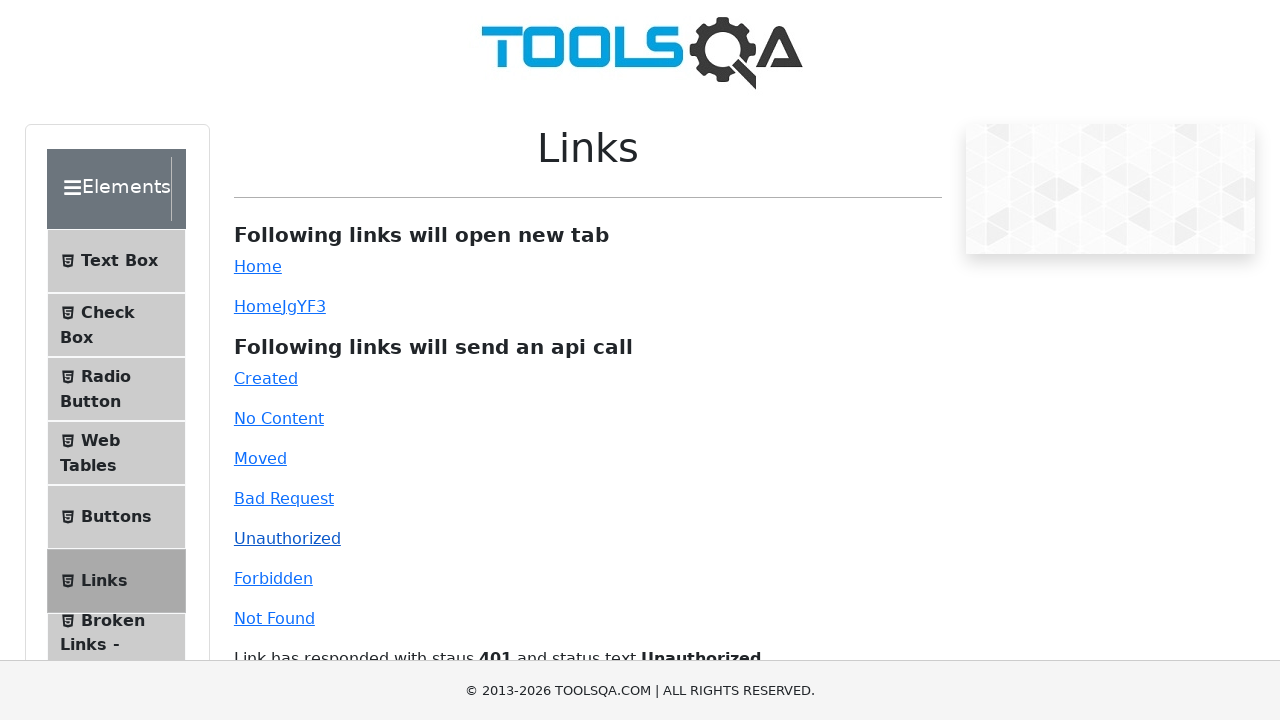

Clicked forbidden link to trigger API call at (273, 578) on #forbidden
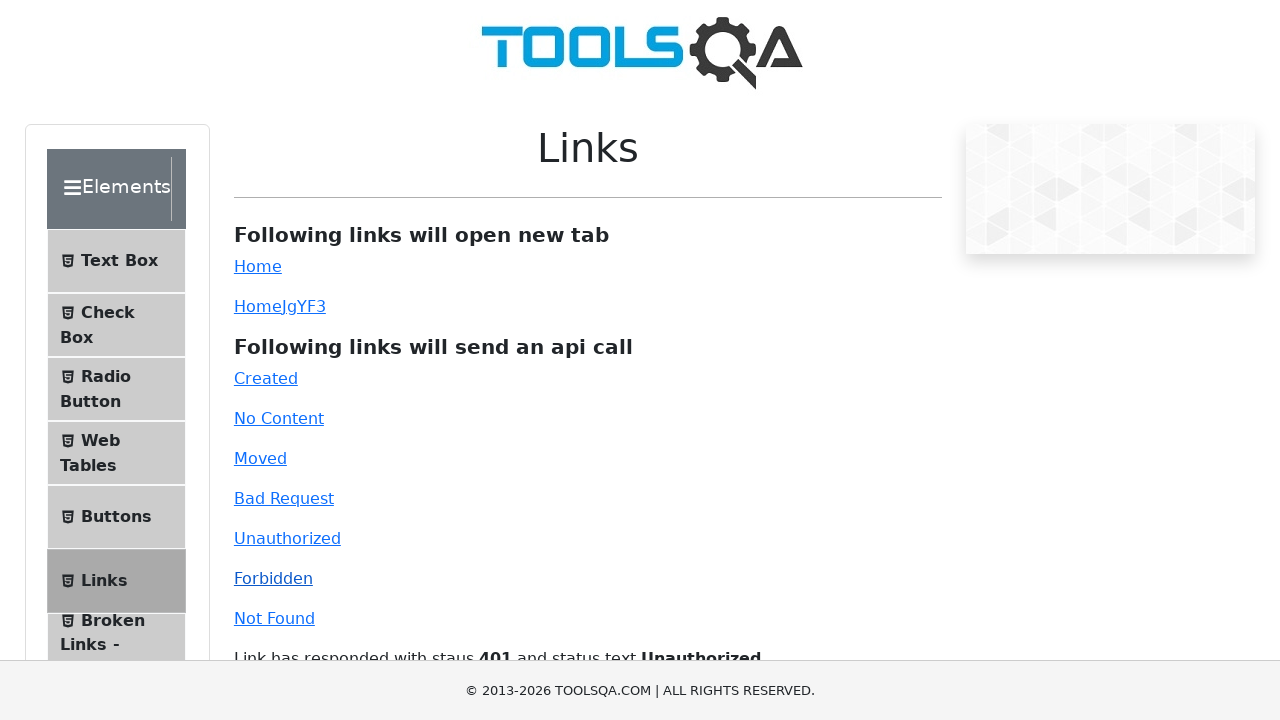

Verified 403 Forbidden HTTP status response
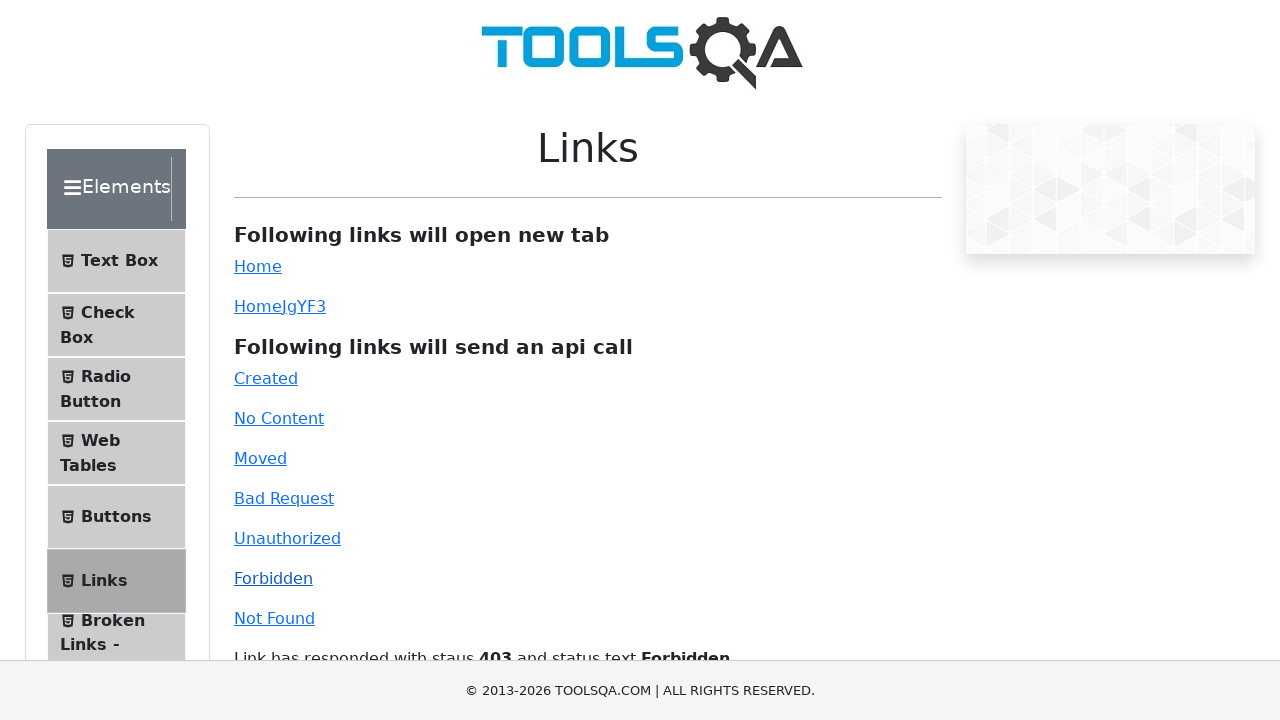

Clicked not found link to trigger API call at (274, 618) on #invalid-url
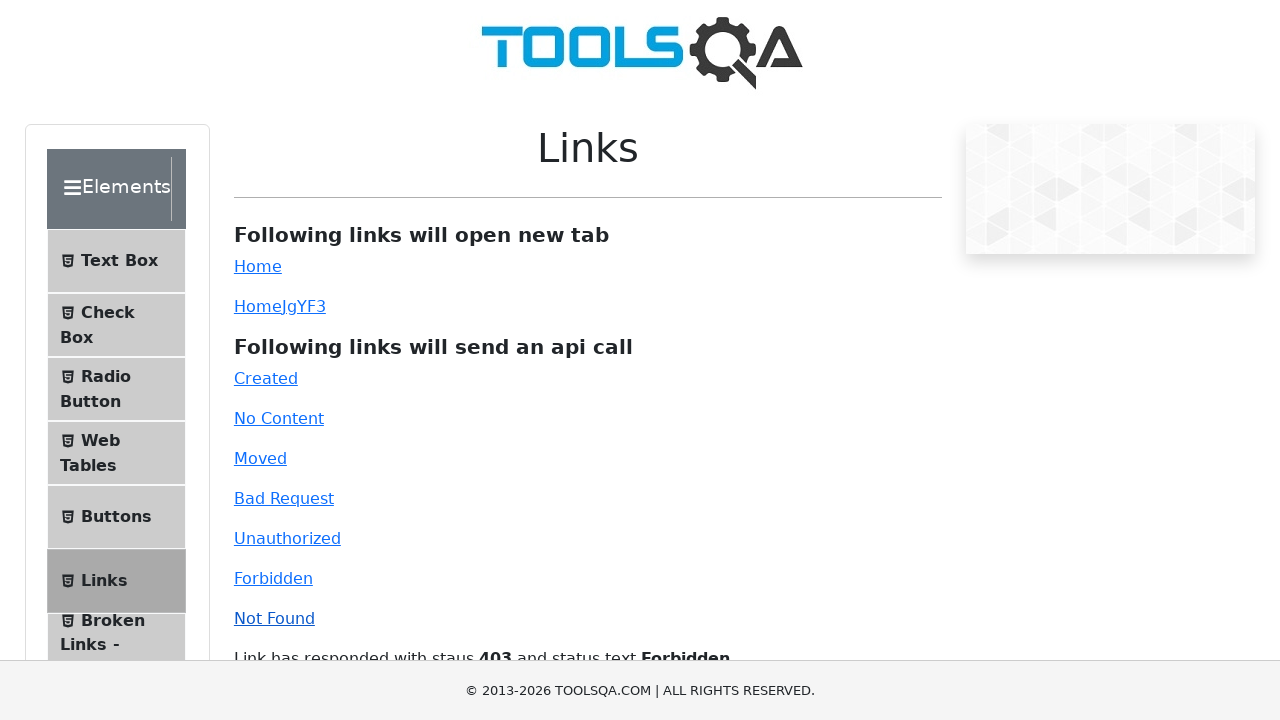

Verified 404 Not Found HTTP status response
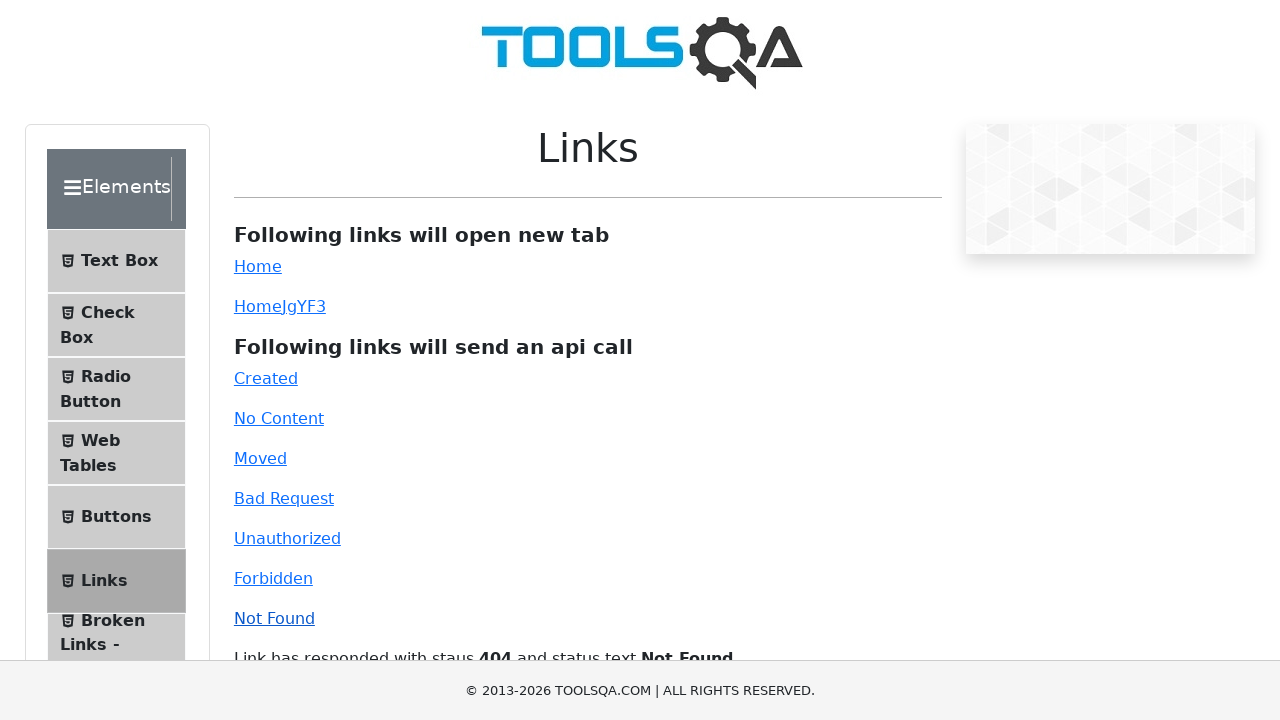

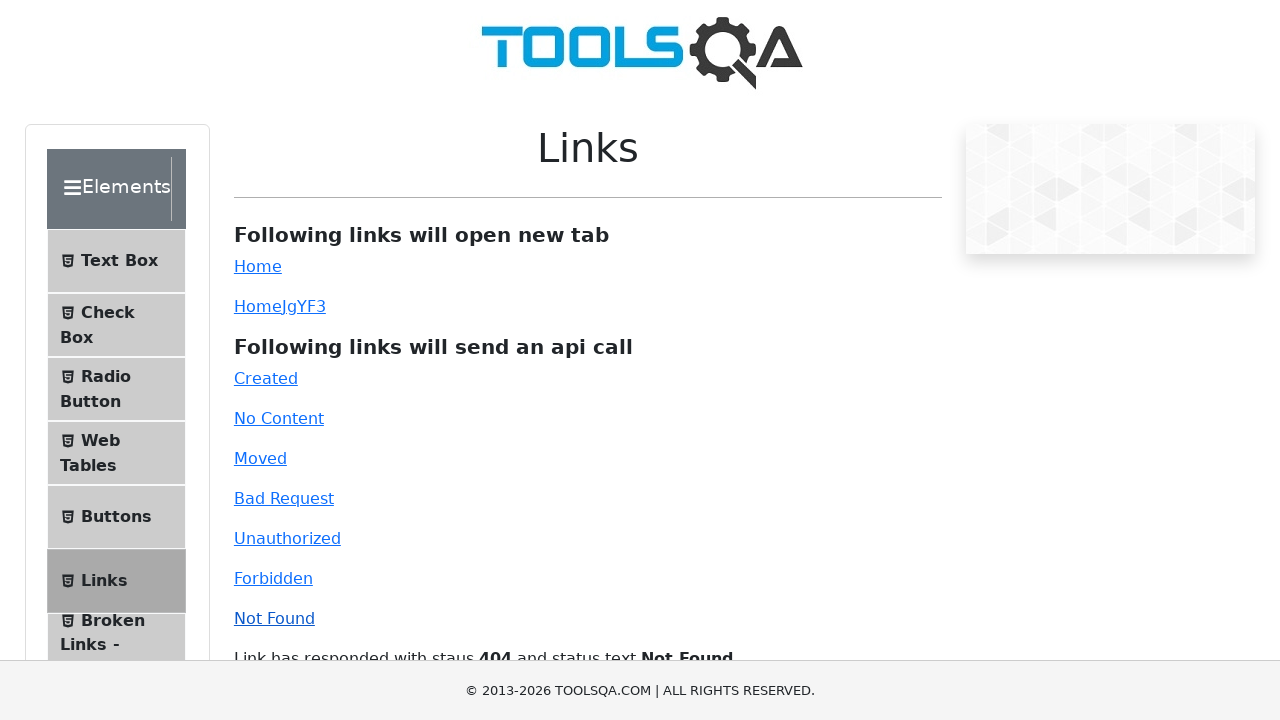